Tests mouse actions on a demo page by performing double-click, right-click, and regular click on different buttons, then verifies that confirmation messages appear for each action.

Starting URL: https://demoqa.com/buttons

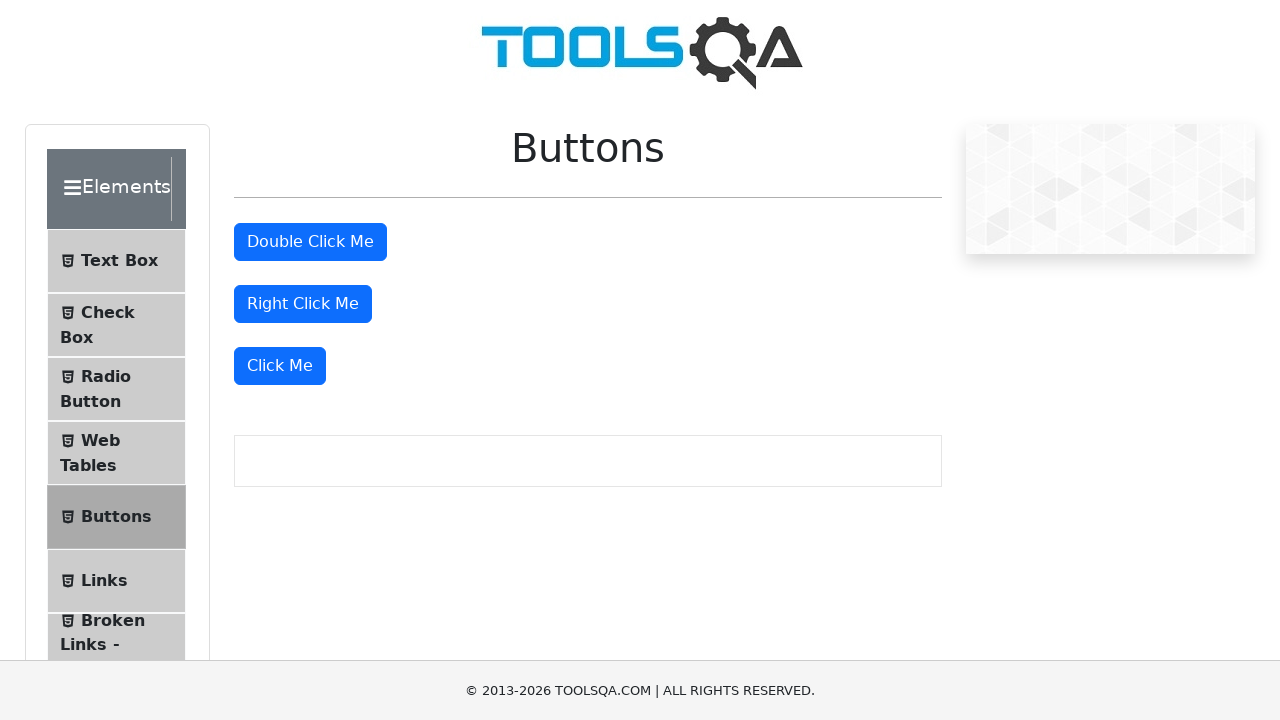

Located double-click button
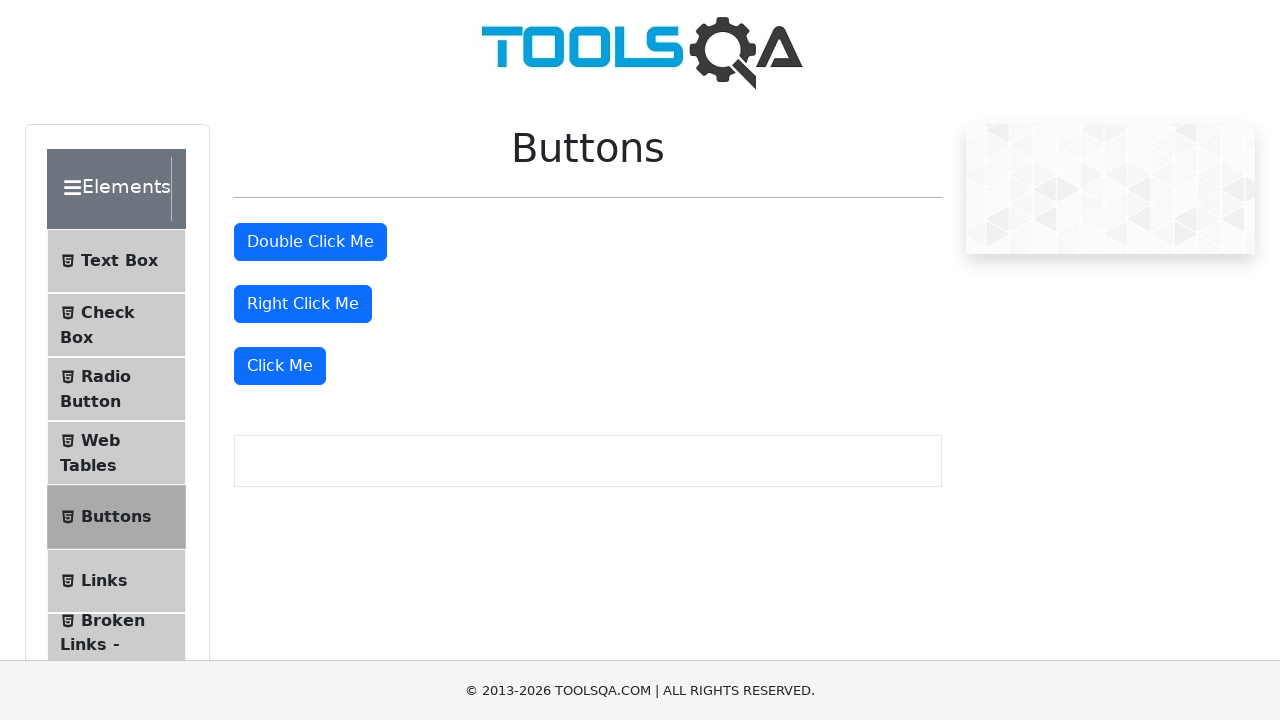

Located right-click button
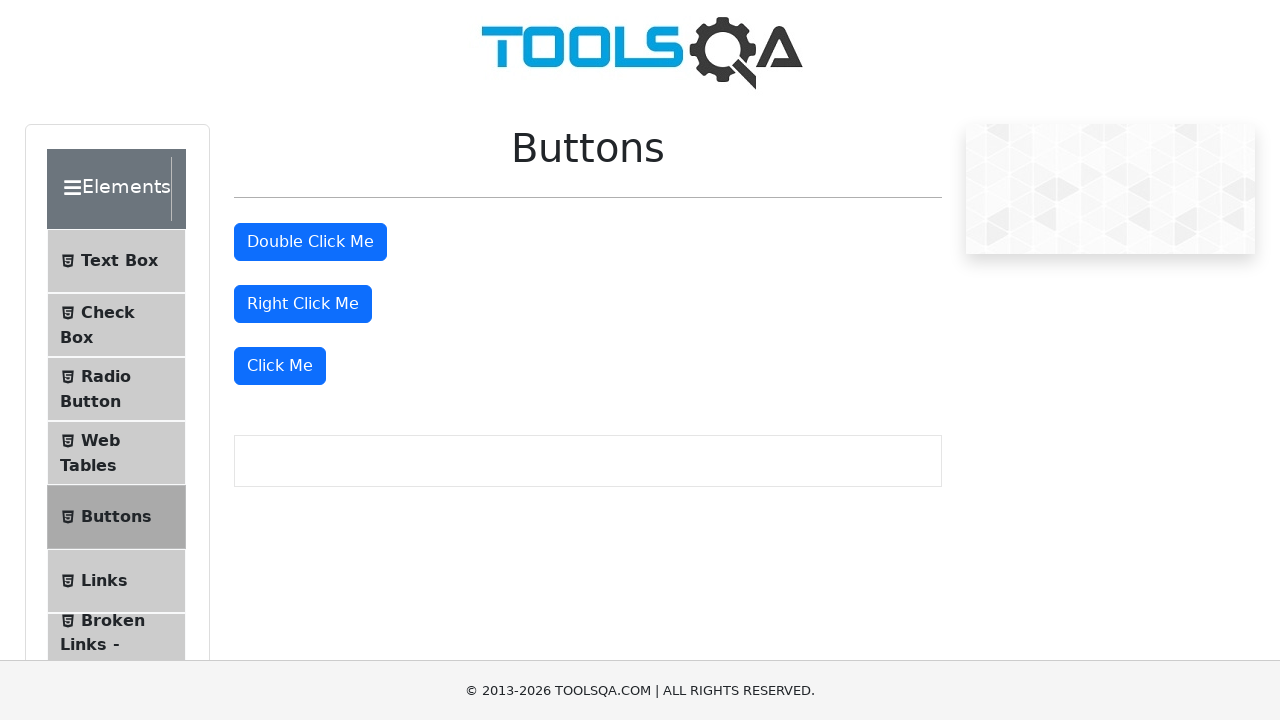

Located regular click button
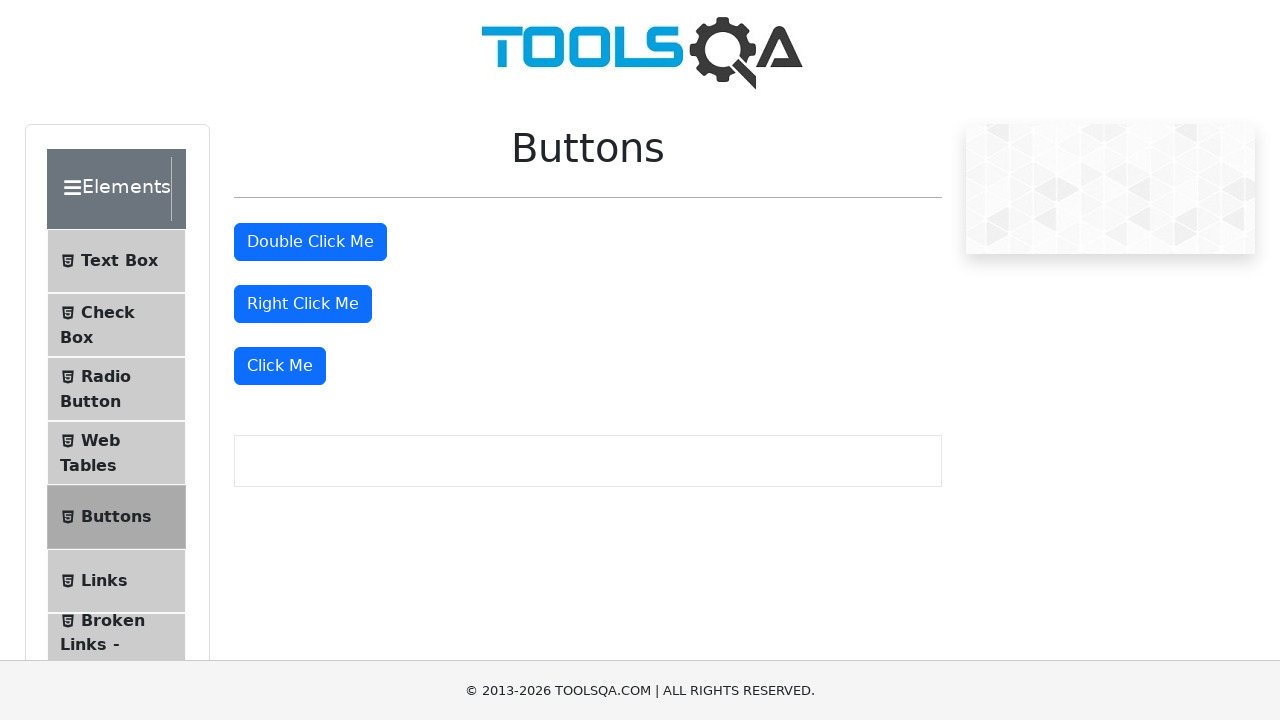

Double-clicked the double-click button at (310, 242) on #doubleClickBtn
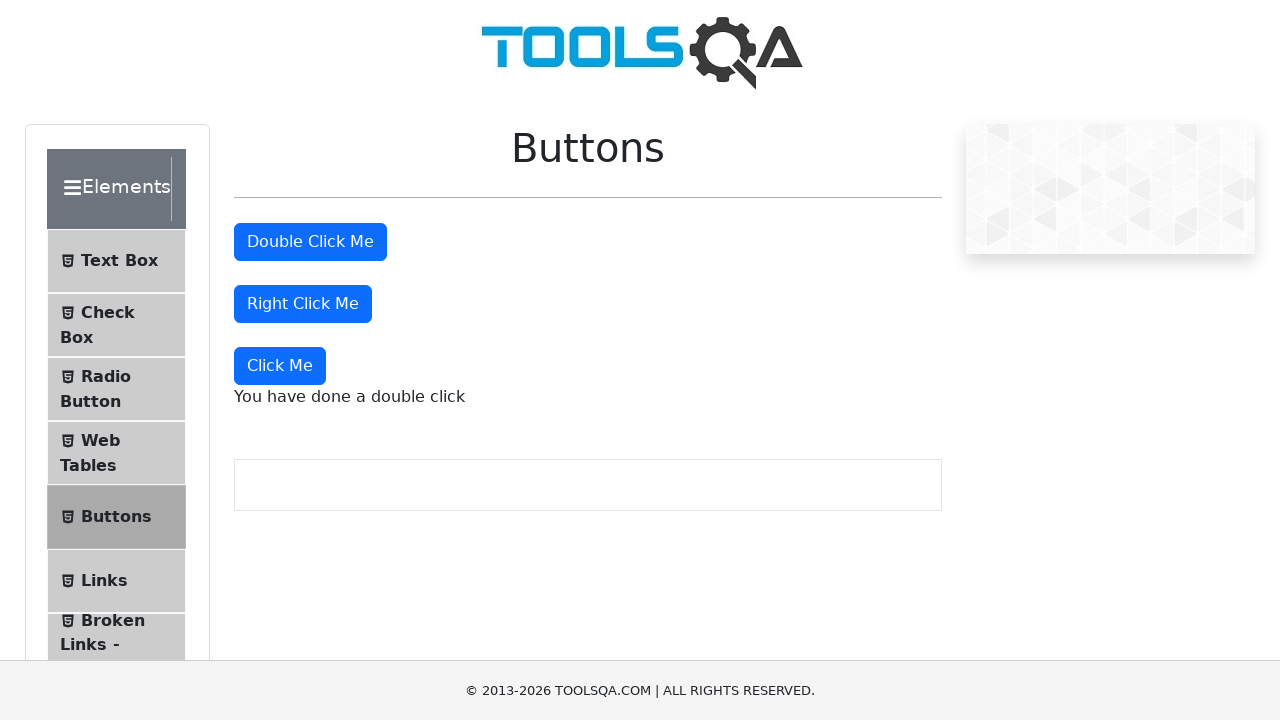

Right-clicked the right-click button at (303, 304) on #rightClickBtn
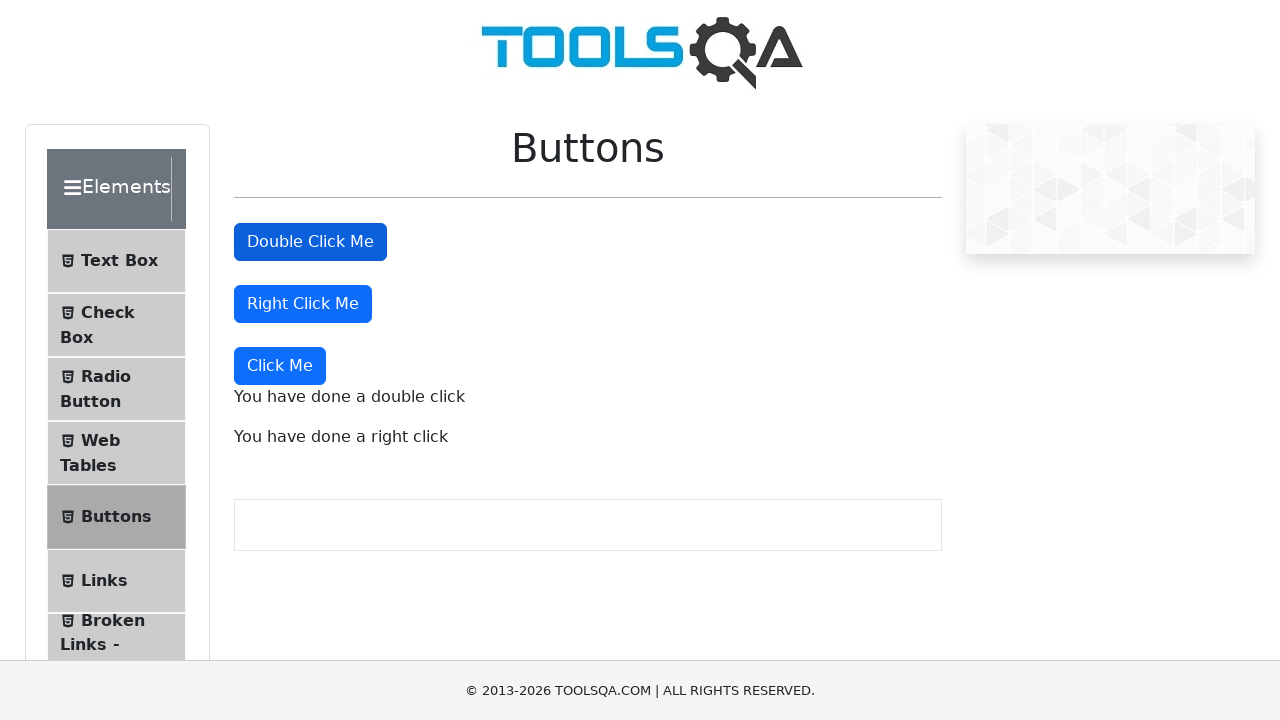

Clicked the regular click button at (280, 366) on xpath=//div[@class='mt-4'][2]/button
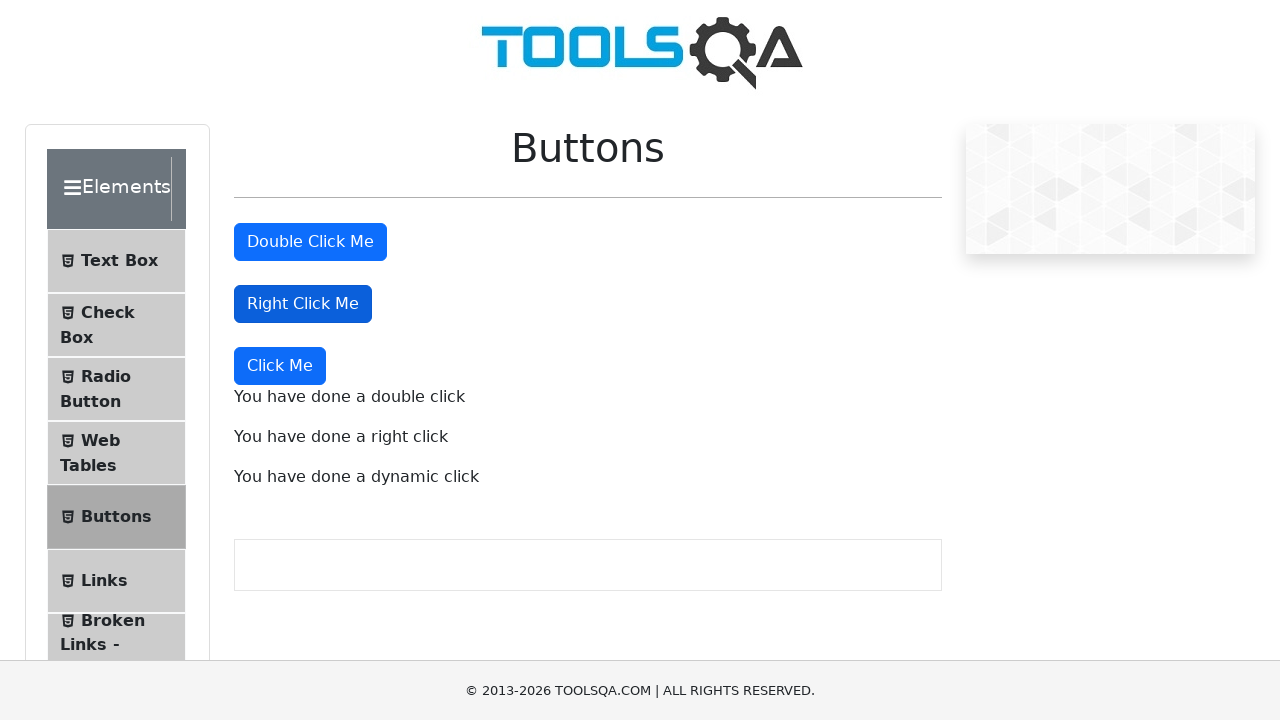

Double-click confirmation message appeared
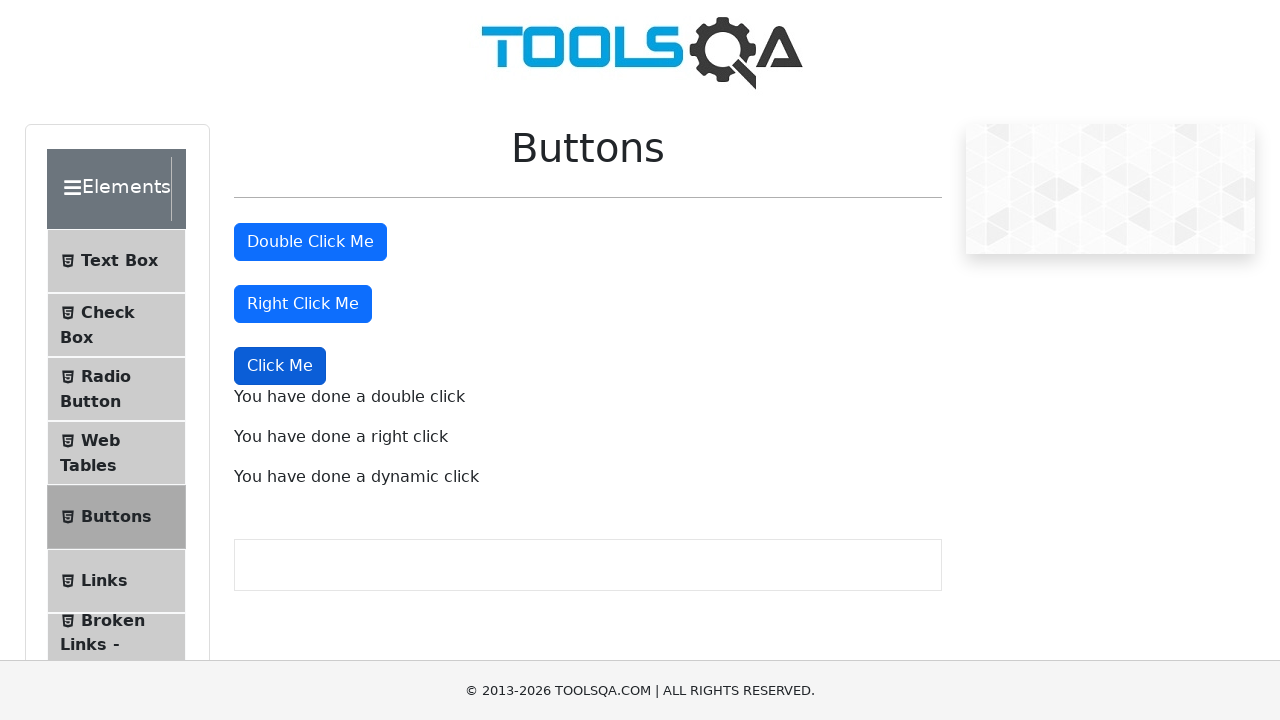

Right-click confirmation message appeared
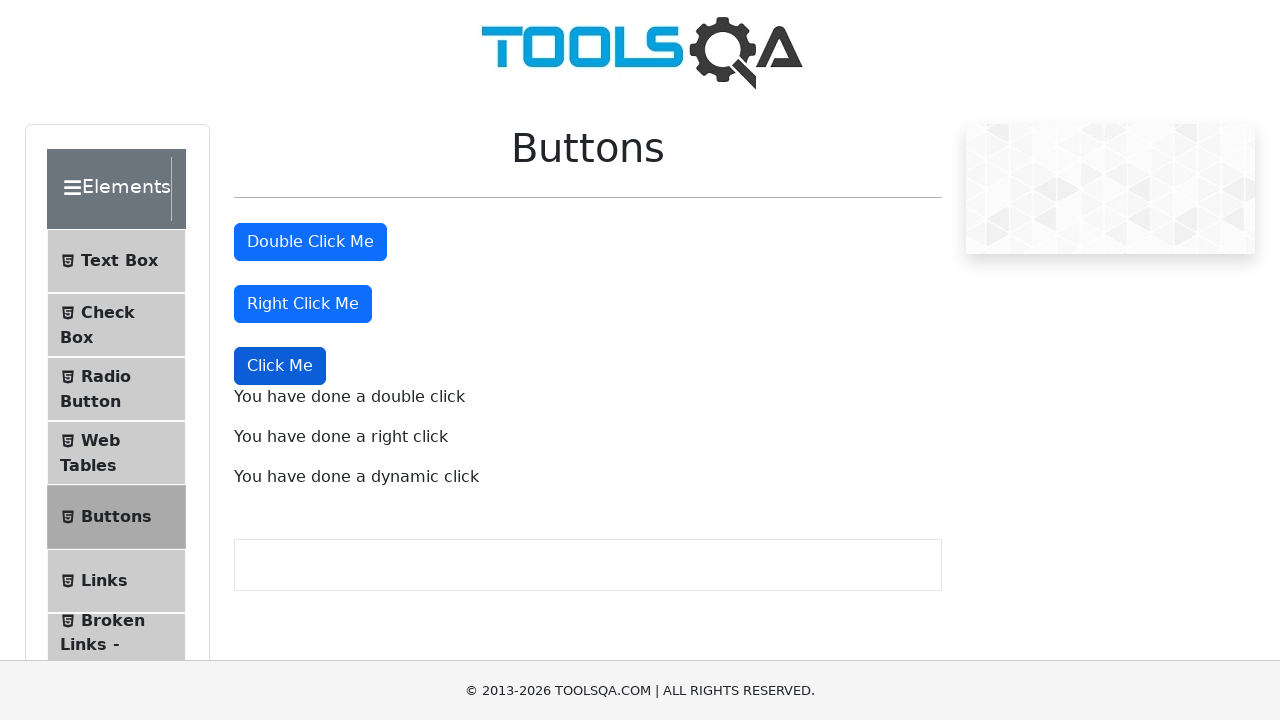

Regular click confirmation message appeared
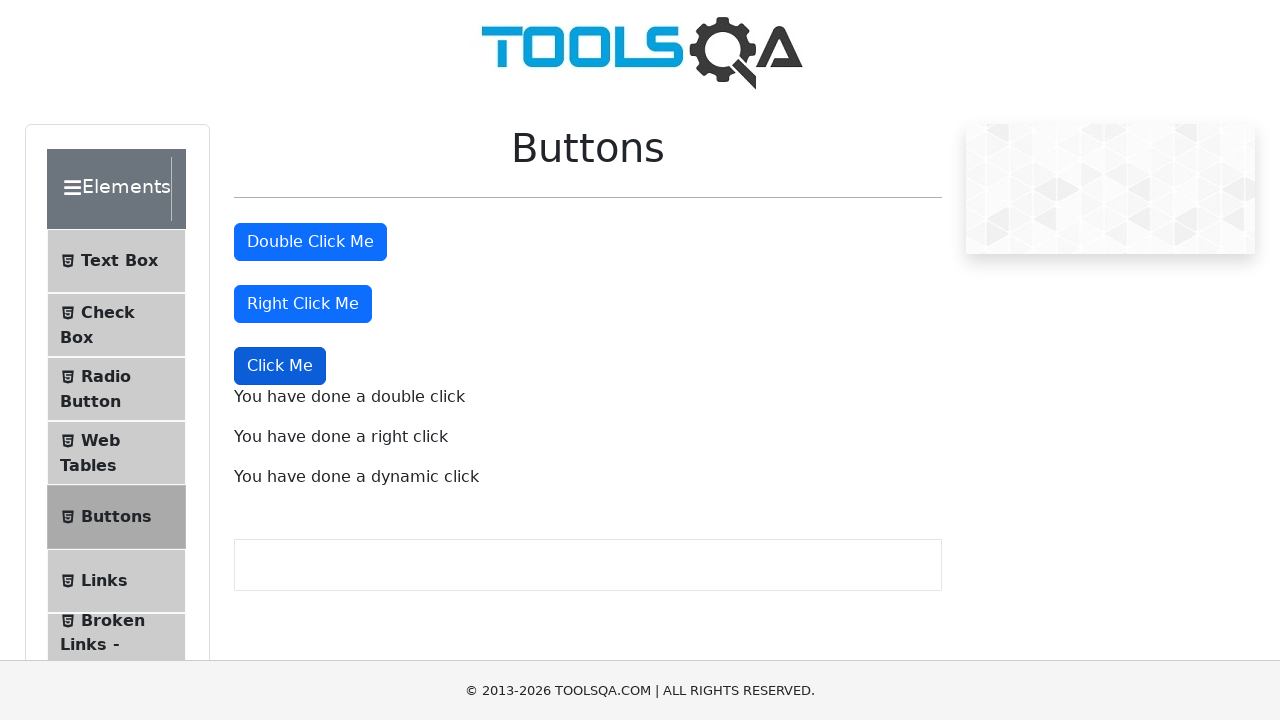

Verified double-click confirmation message is visible
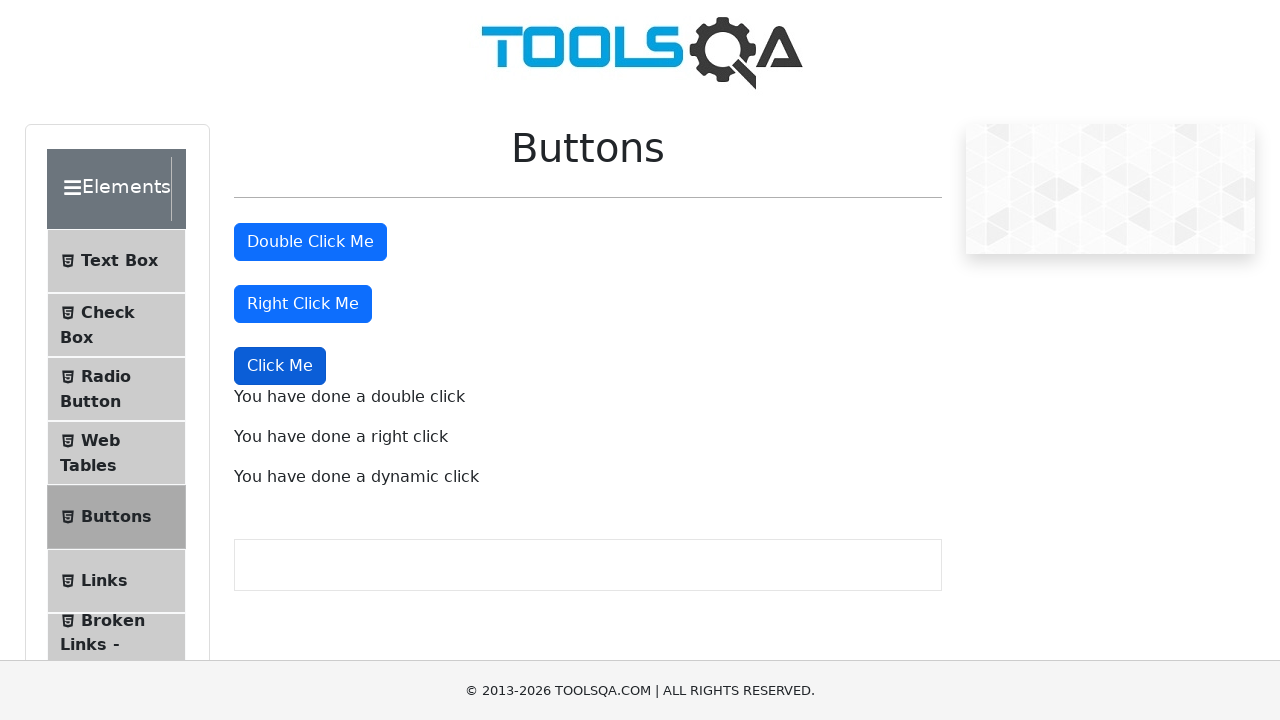

Verified right-click confirmation message is visible
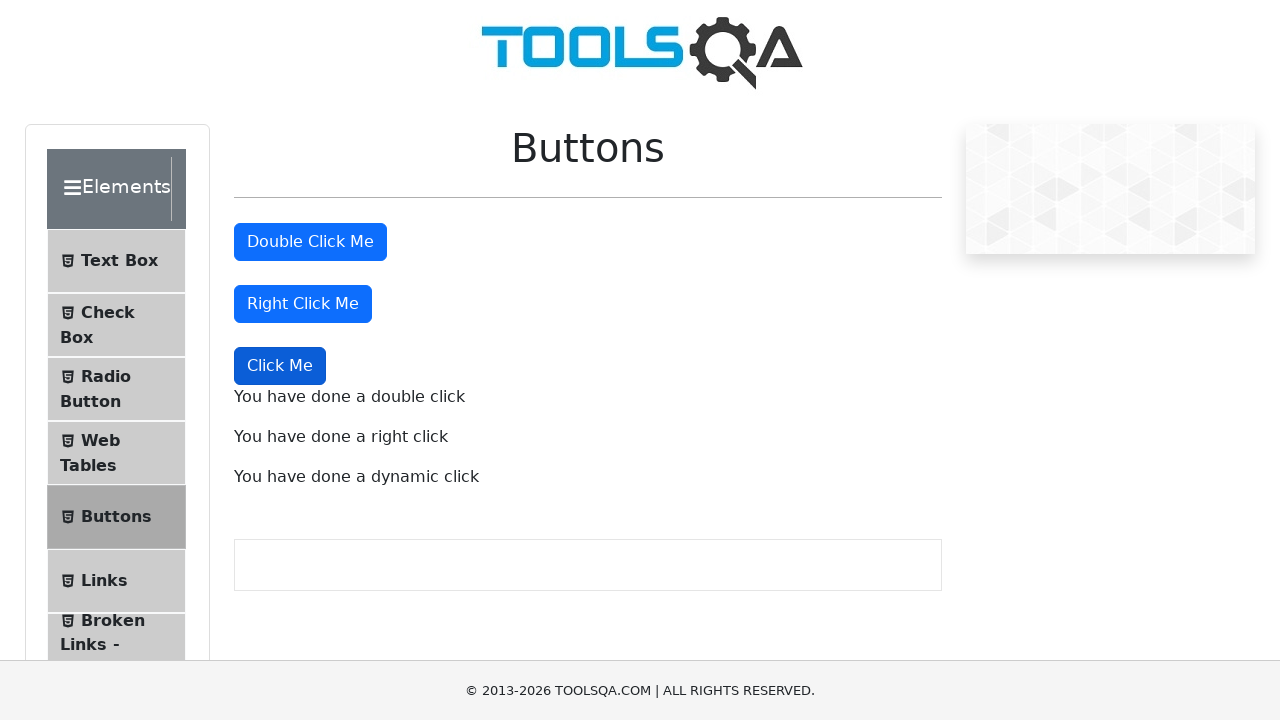

Verified regular click confirmation message is visible
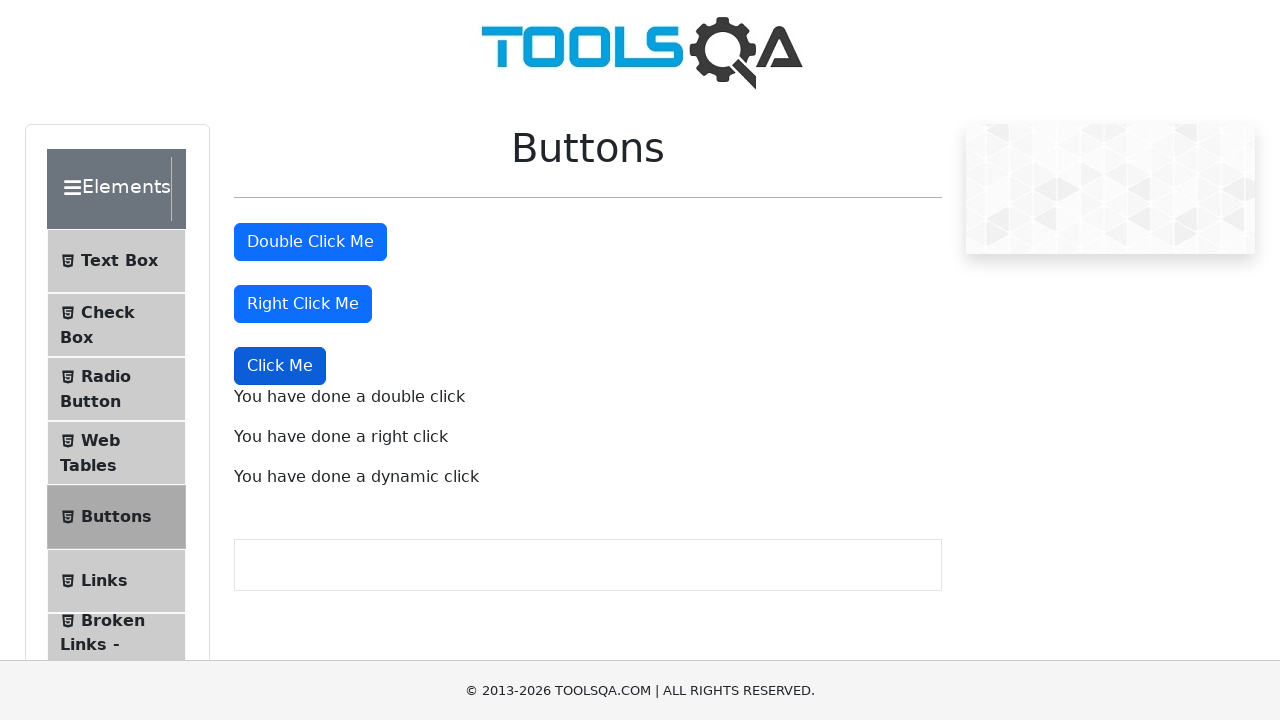

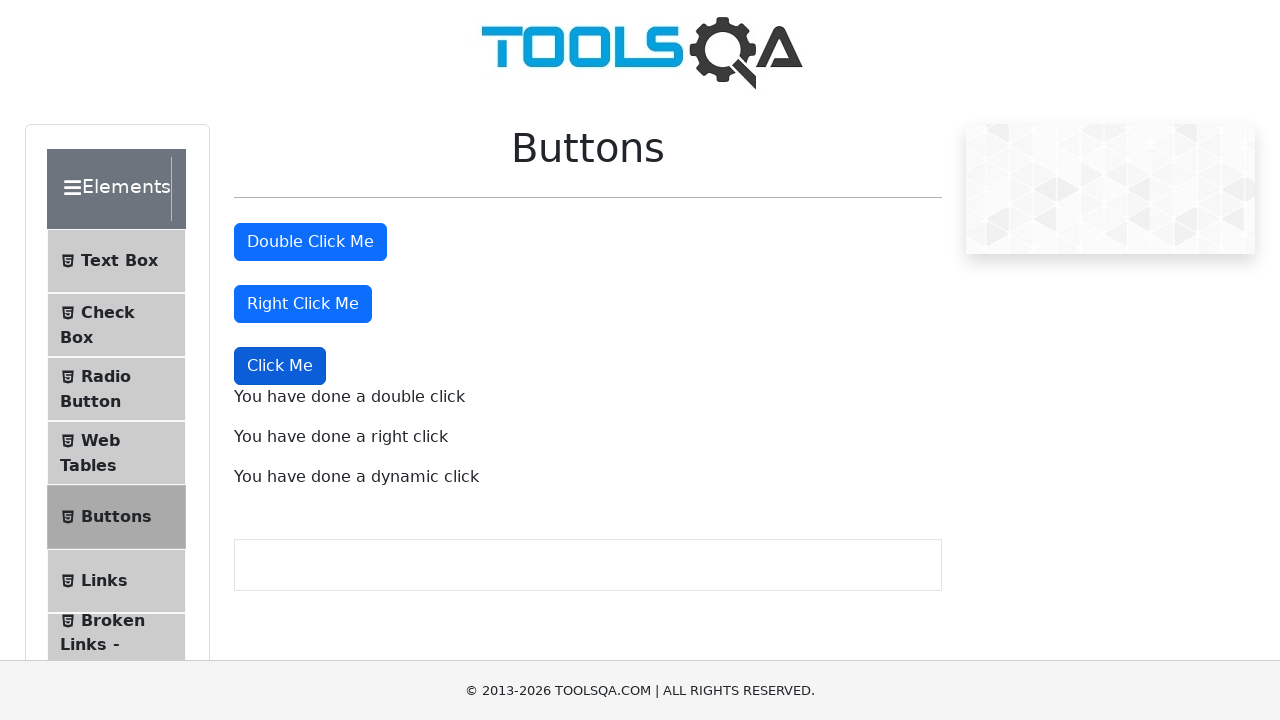